Tests various UI controls on a practice page including dropdown selection, radio buttons, checkboxes, and verifying element attributes

Starting URL: https://rahulshettyacademy.com/loginpagePractise/

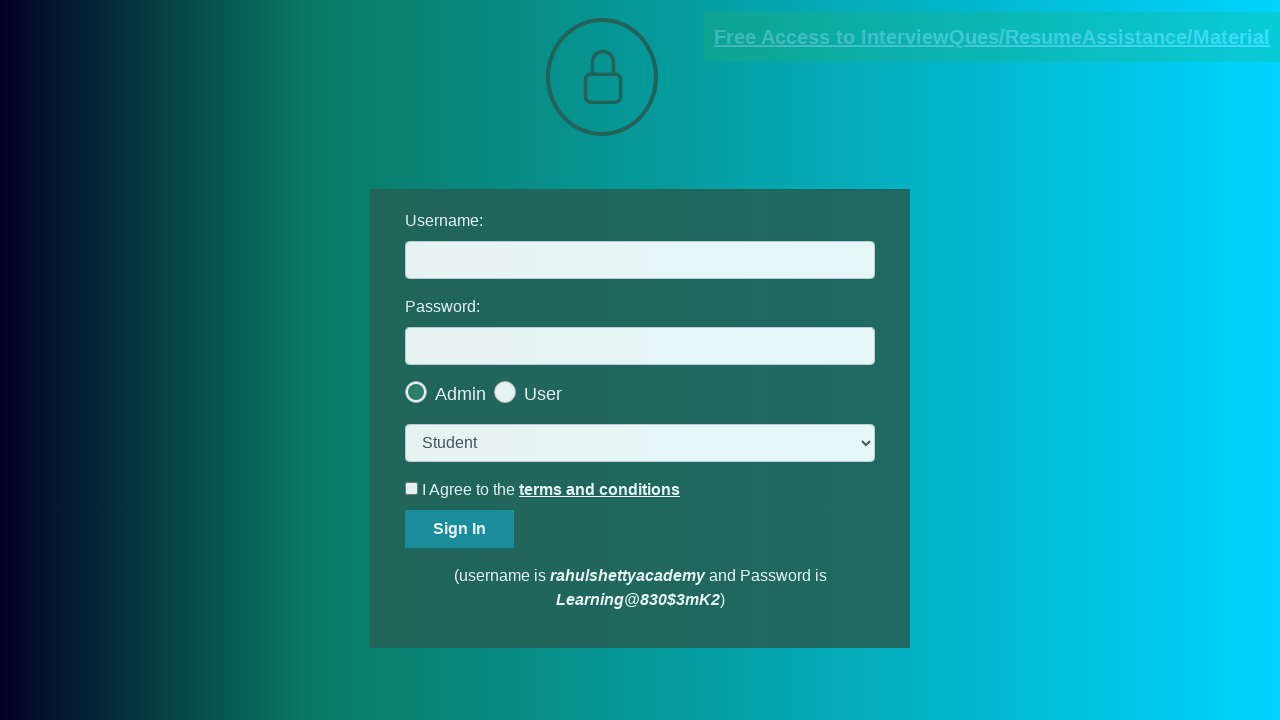

Selected 'consult' option from dropdown control on select.form-control
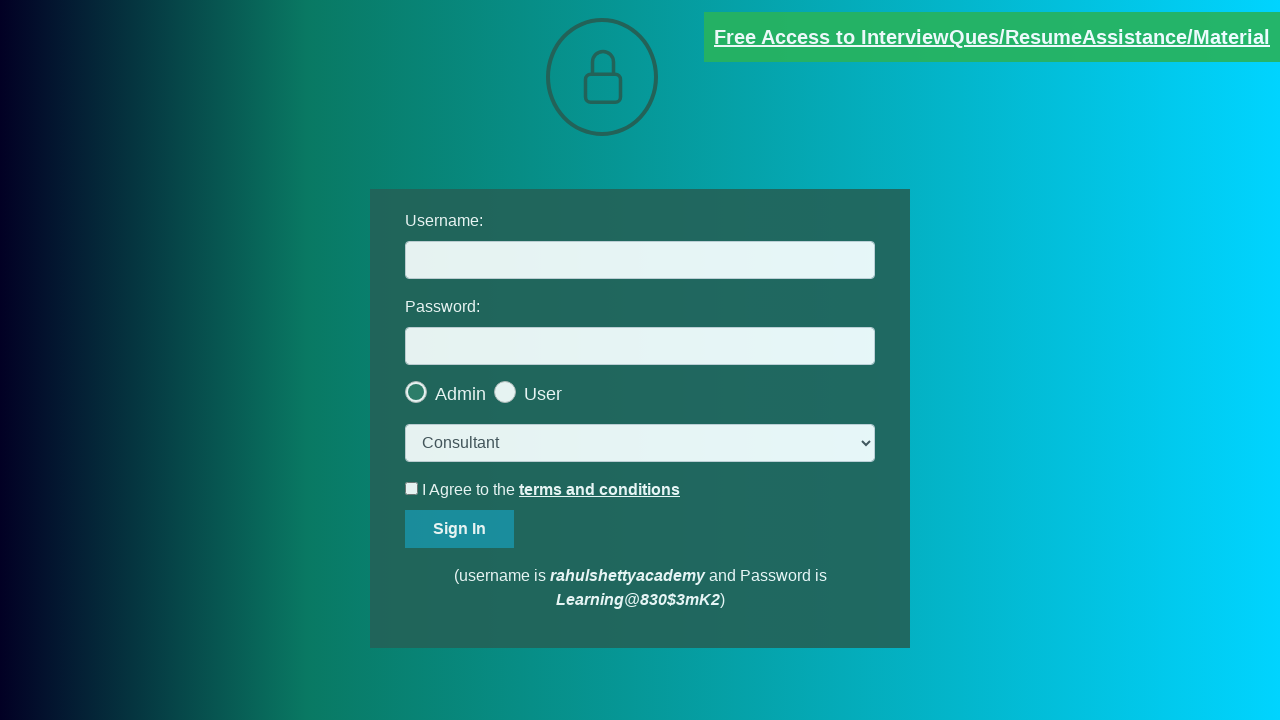

Clicked the last radio button at (543, 394) on .radiotextsty >> nth=-1
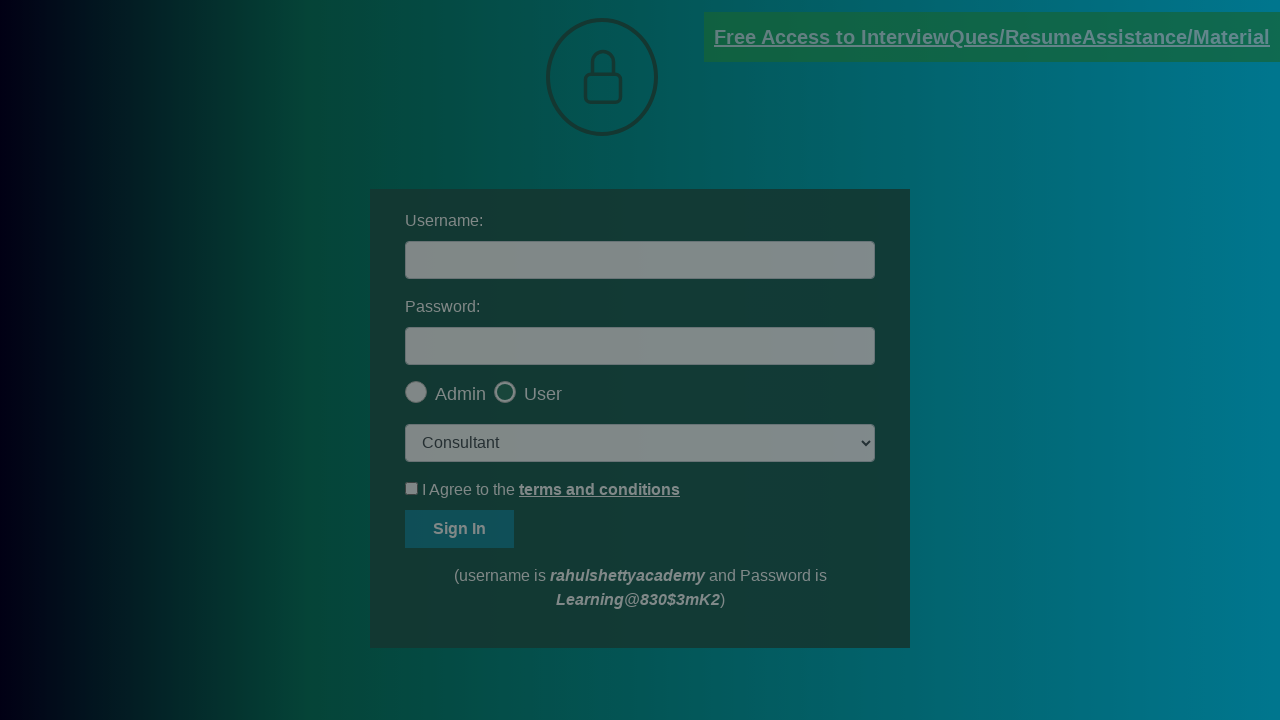

Clicked okay button on popup at (698, 144) on #okayBtn
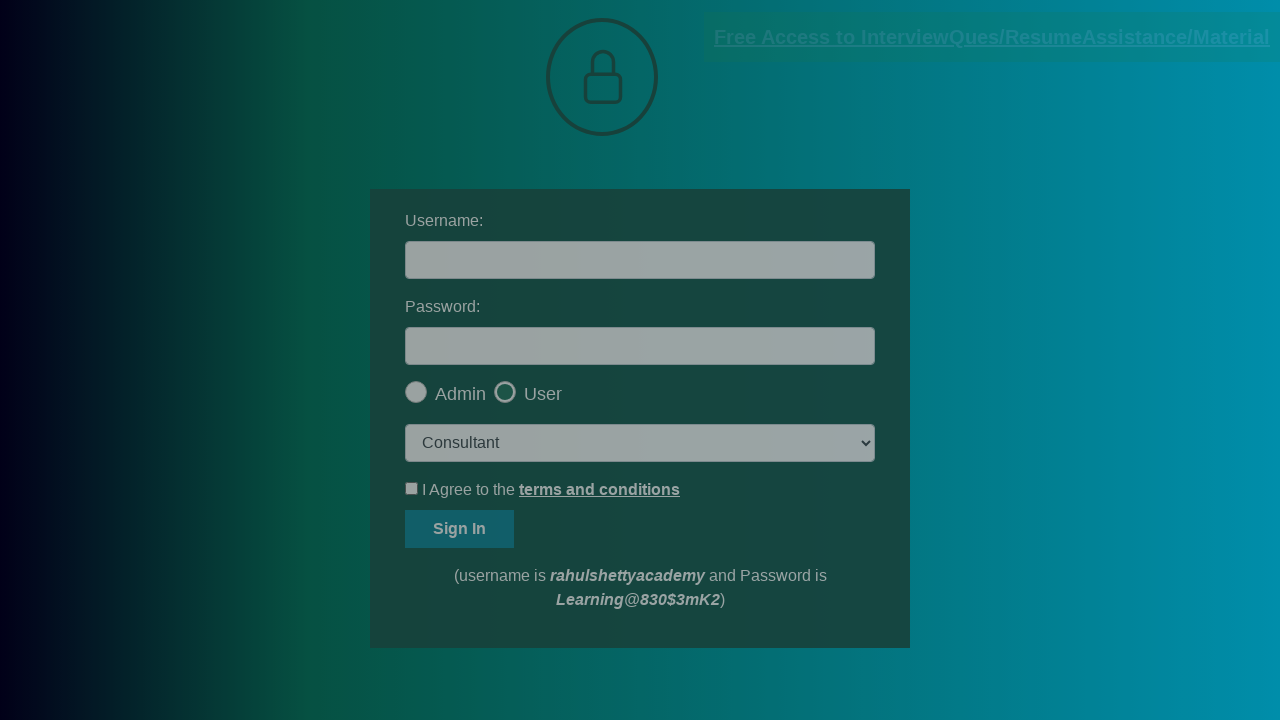

Verified that the last radio button is checked
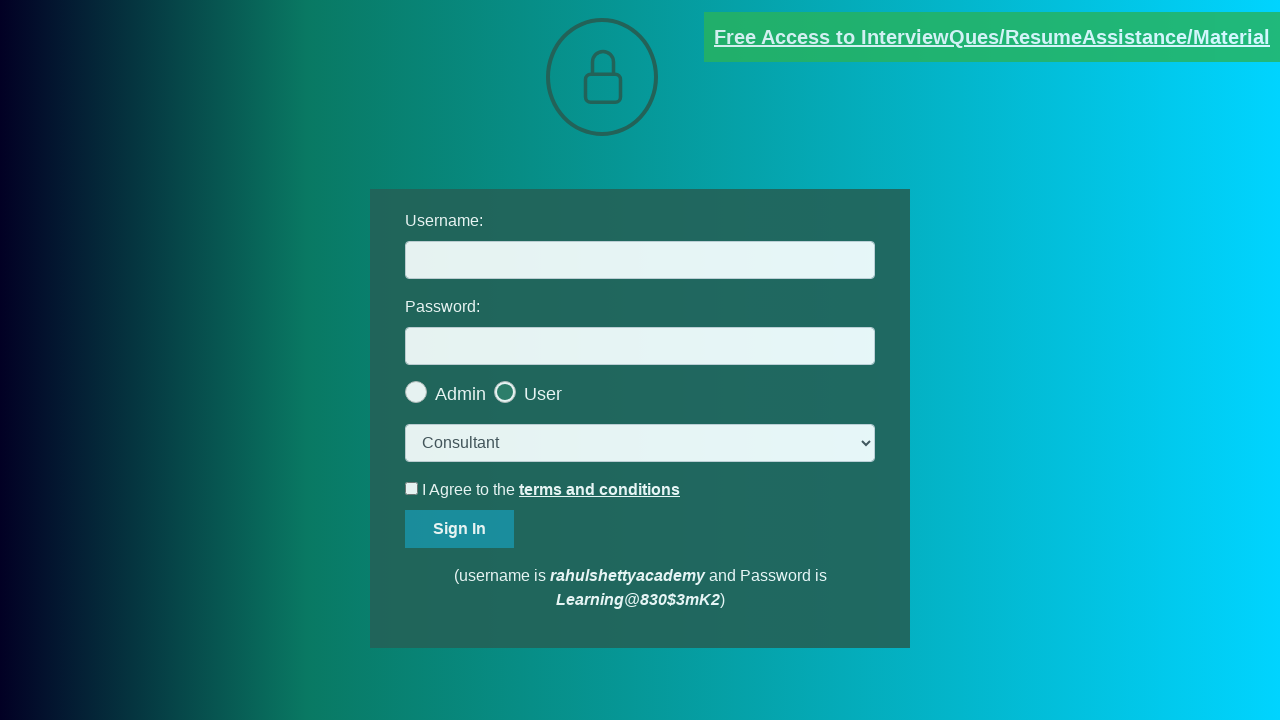

Clicked terms checkbox to enable it at (412, 488) on #terms
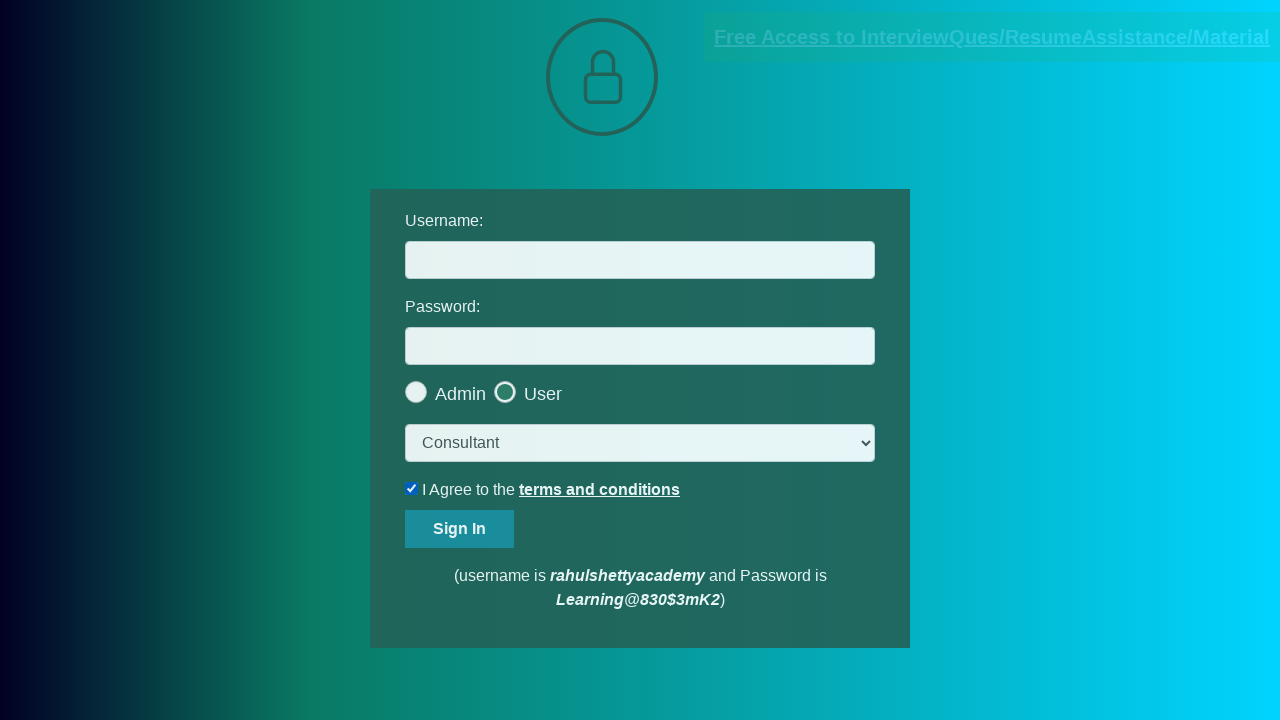

Verified that terms checkbox is checked
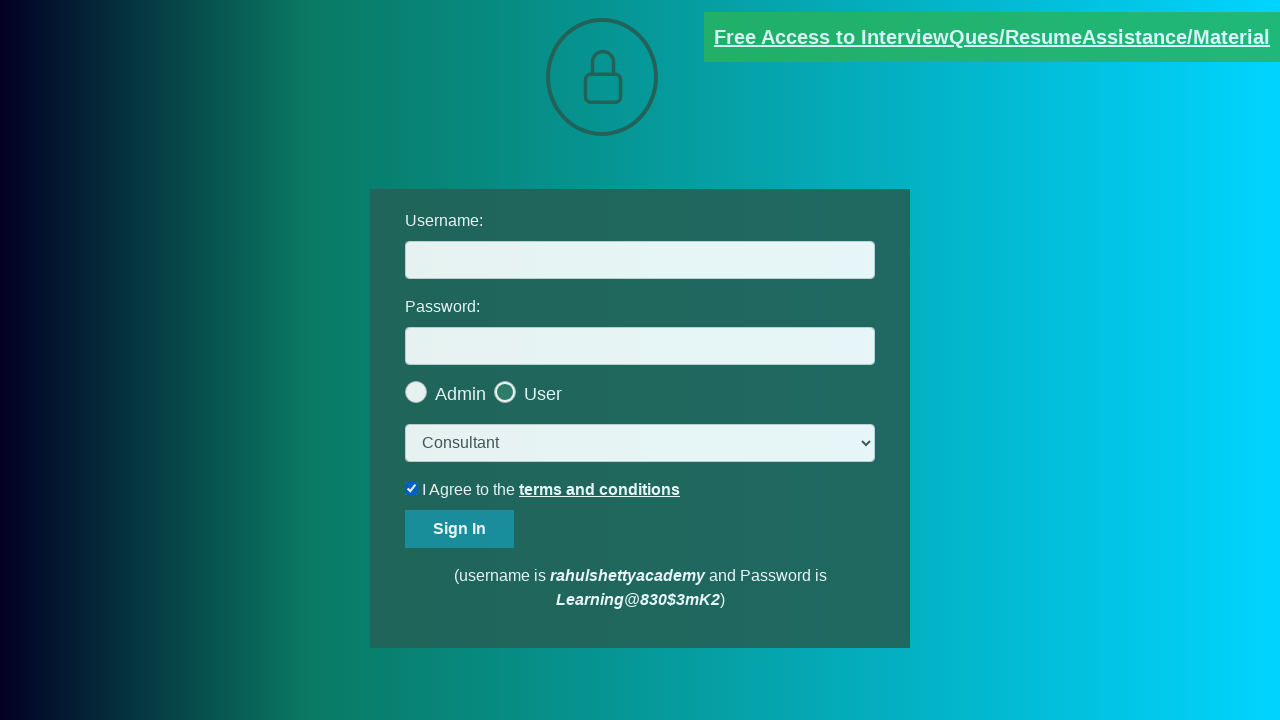

Unchecked the terms checkbox at (412, 488) on #terms
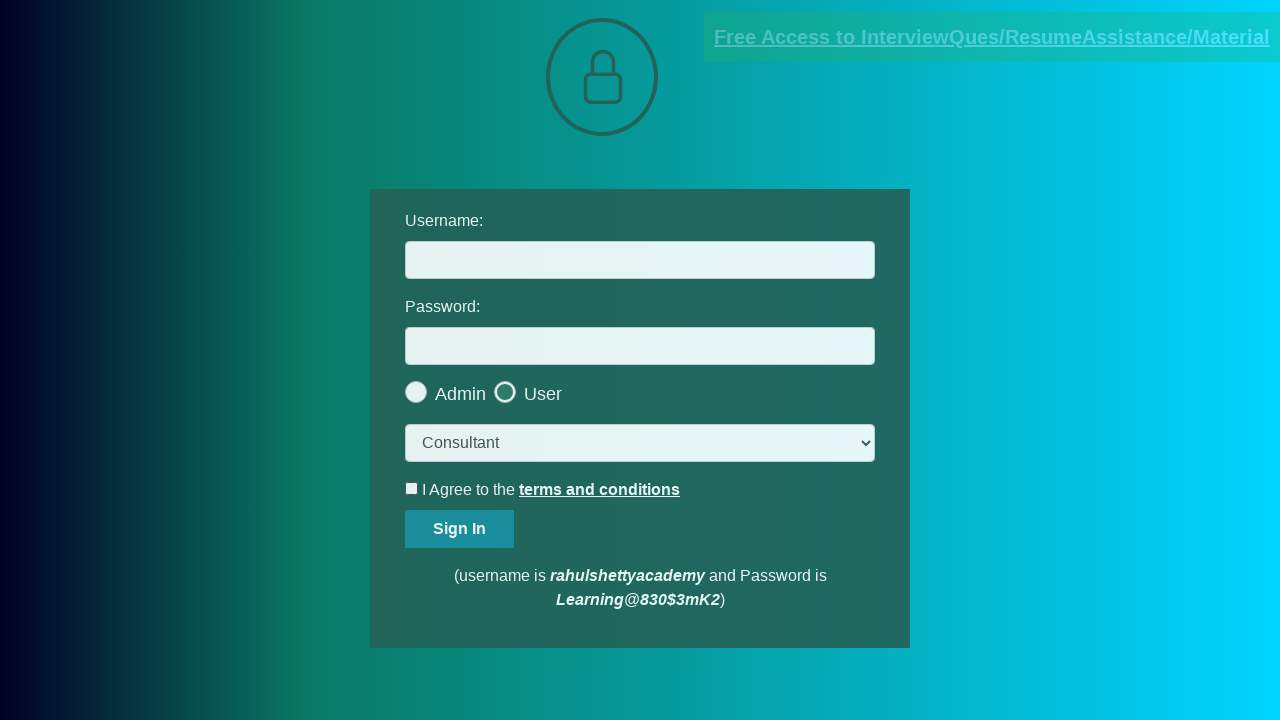

Verified that documents-request link has 'blinkingText' class attribute
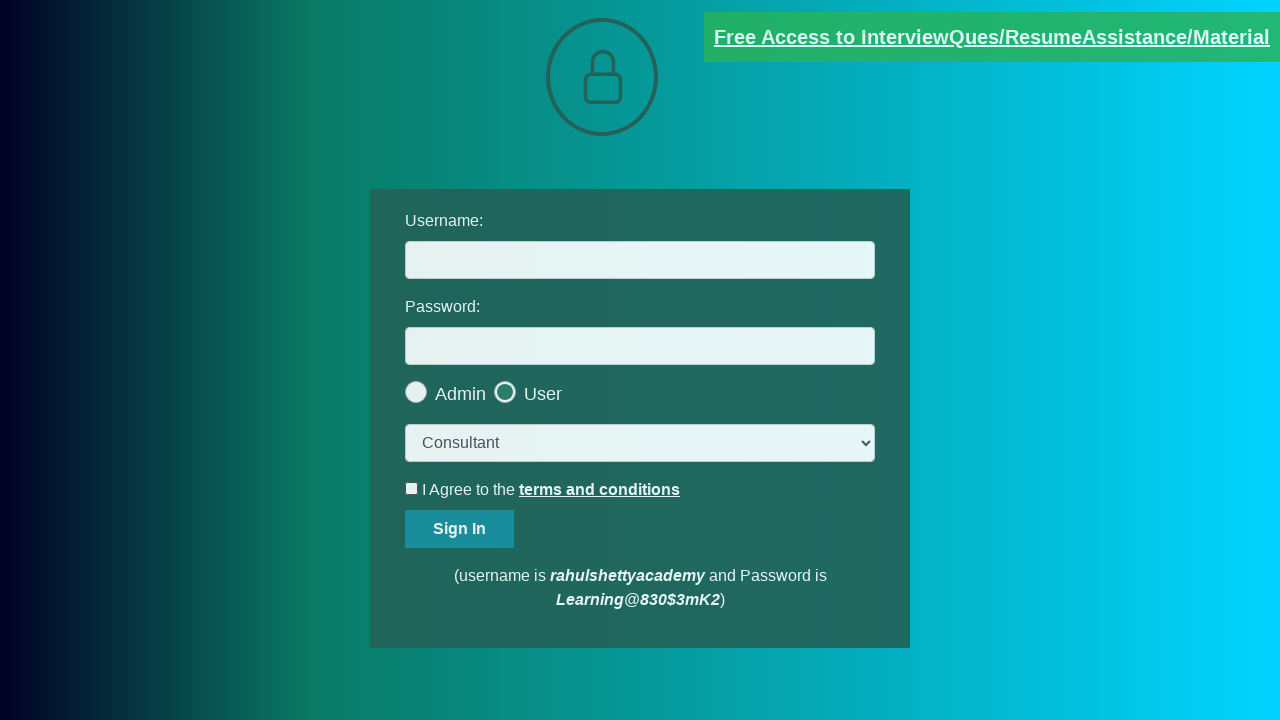

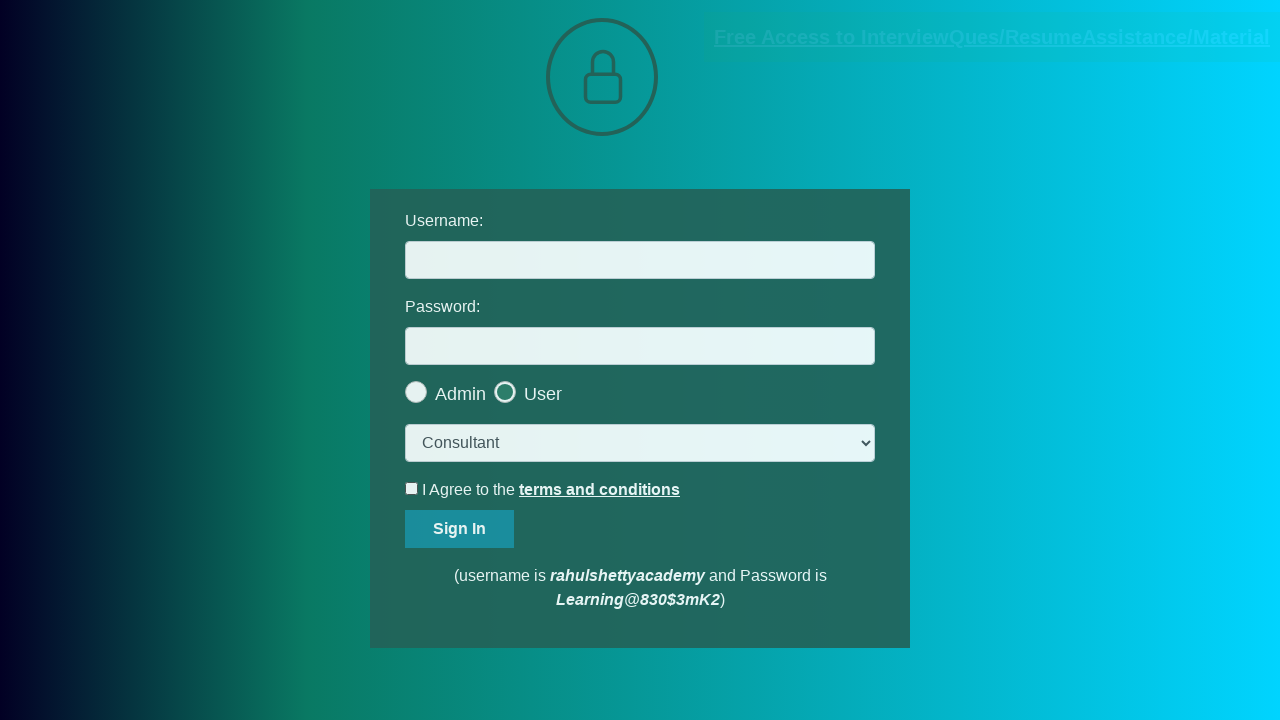